Tests interacting with elements inside an iframe and switching back to main content

Starting URL: https://www.qa-practice.com/elements/iframe/iframe_page

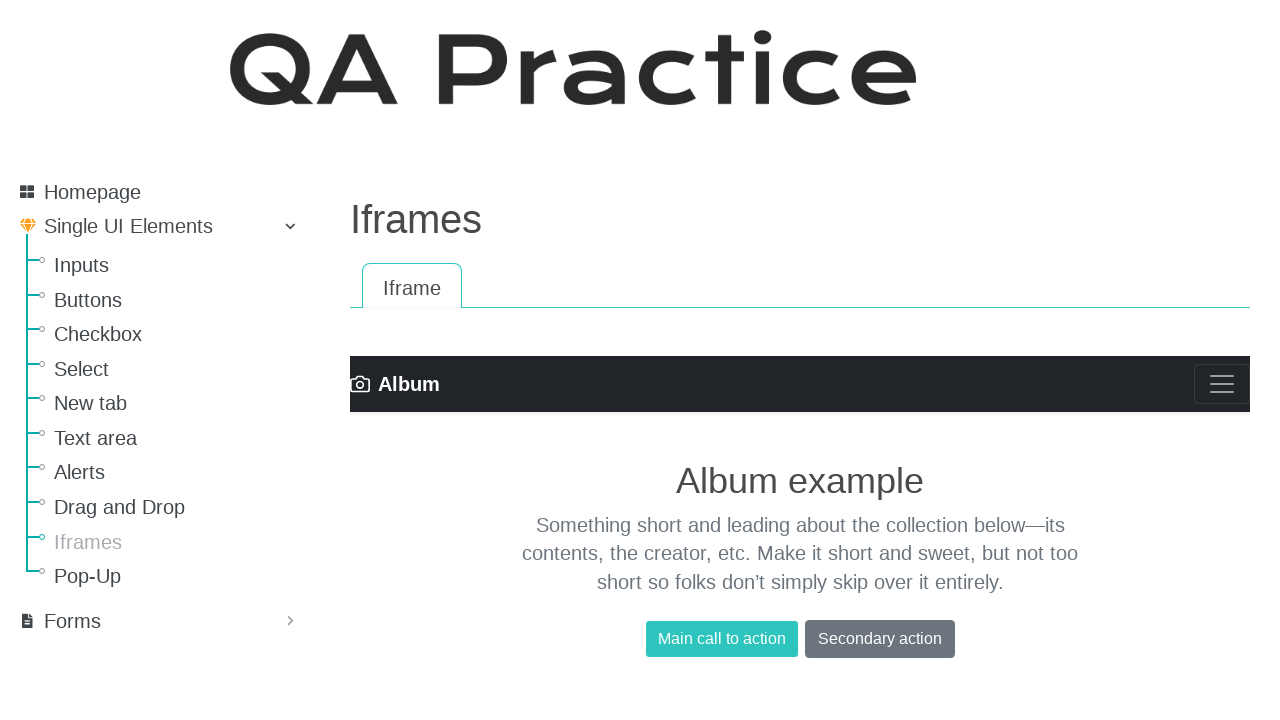

Located iframe element
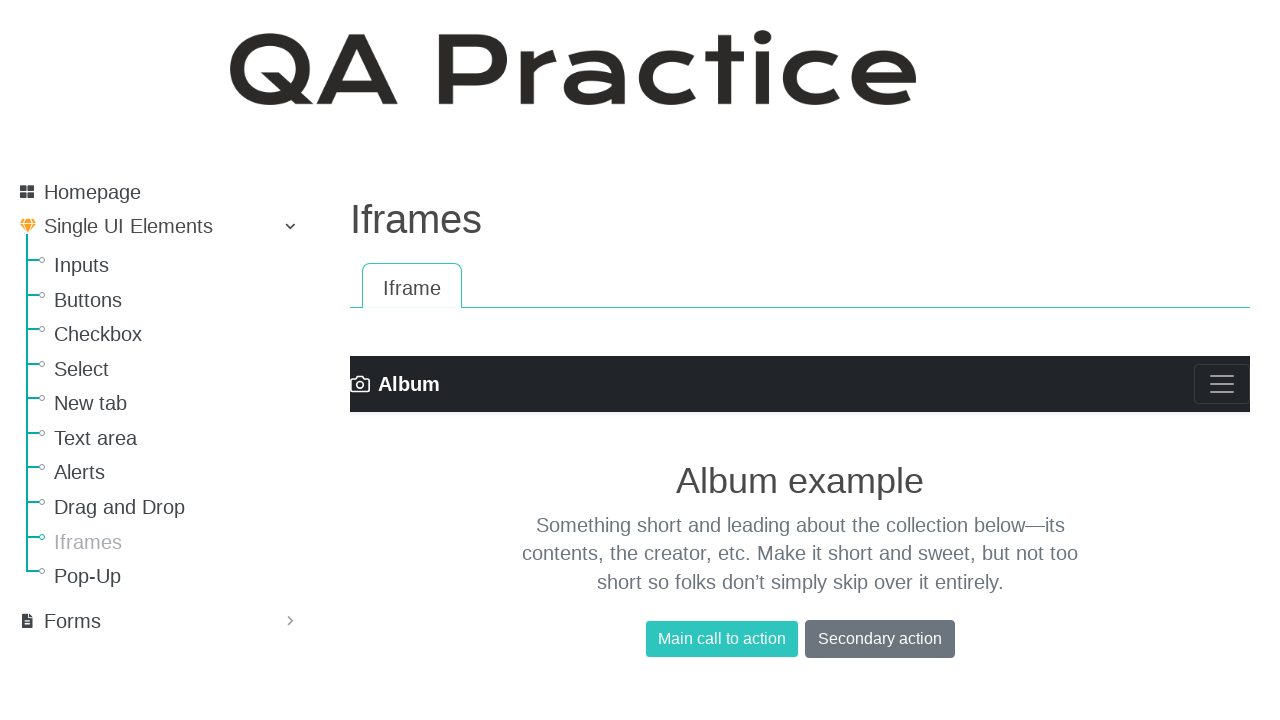

Clicked burger menu icon inside iframe at (1222, 384) on iframe >> internal:control=enter-frame >> .navbar-toggler-icon
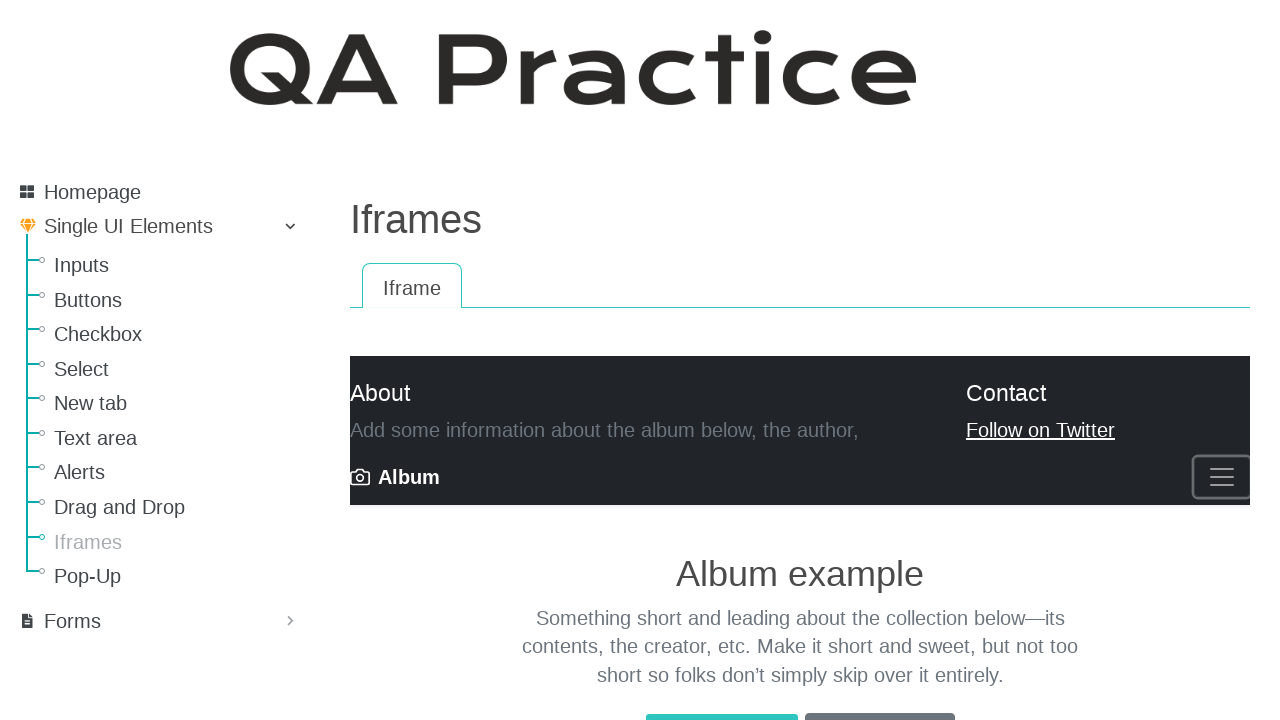

Clicked Iframe tab in main content at (180, 542) on text=Iframe
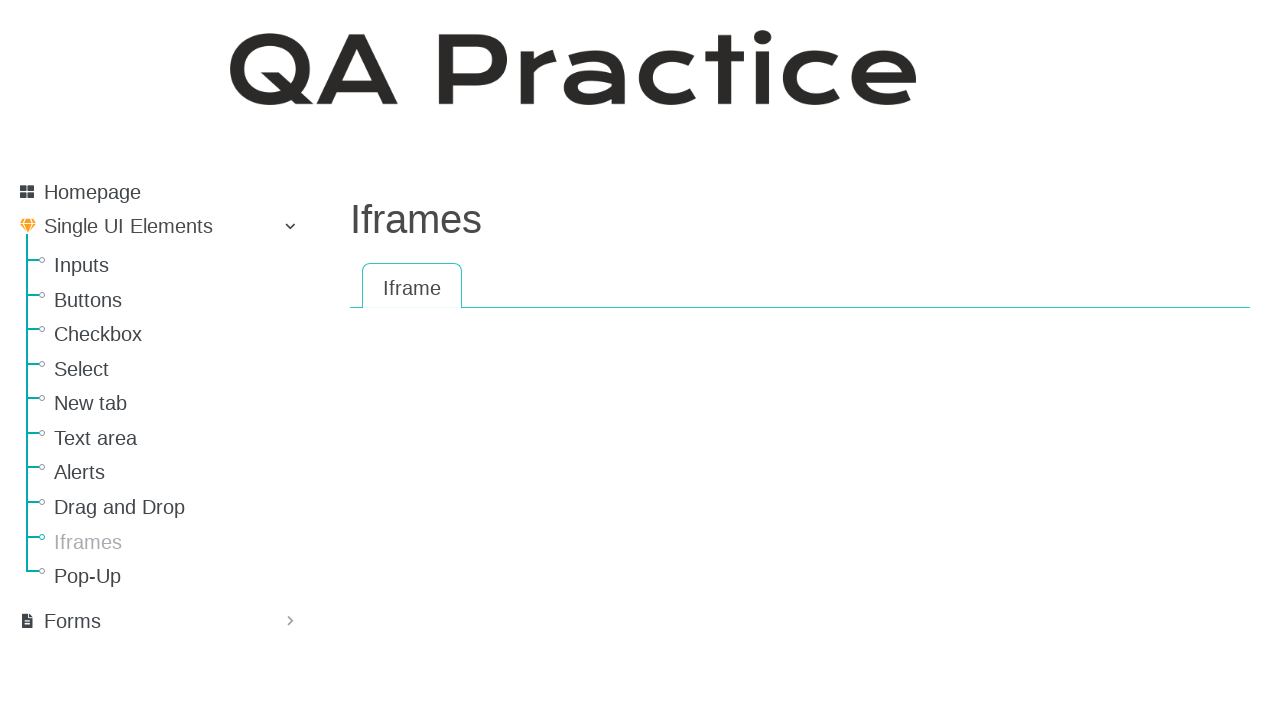

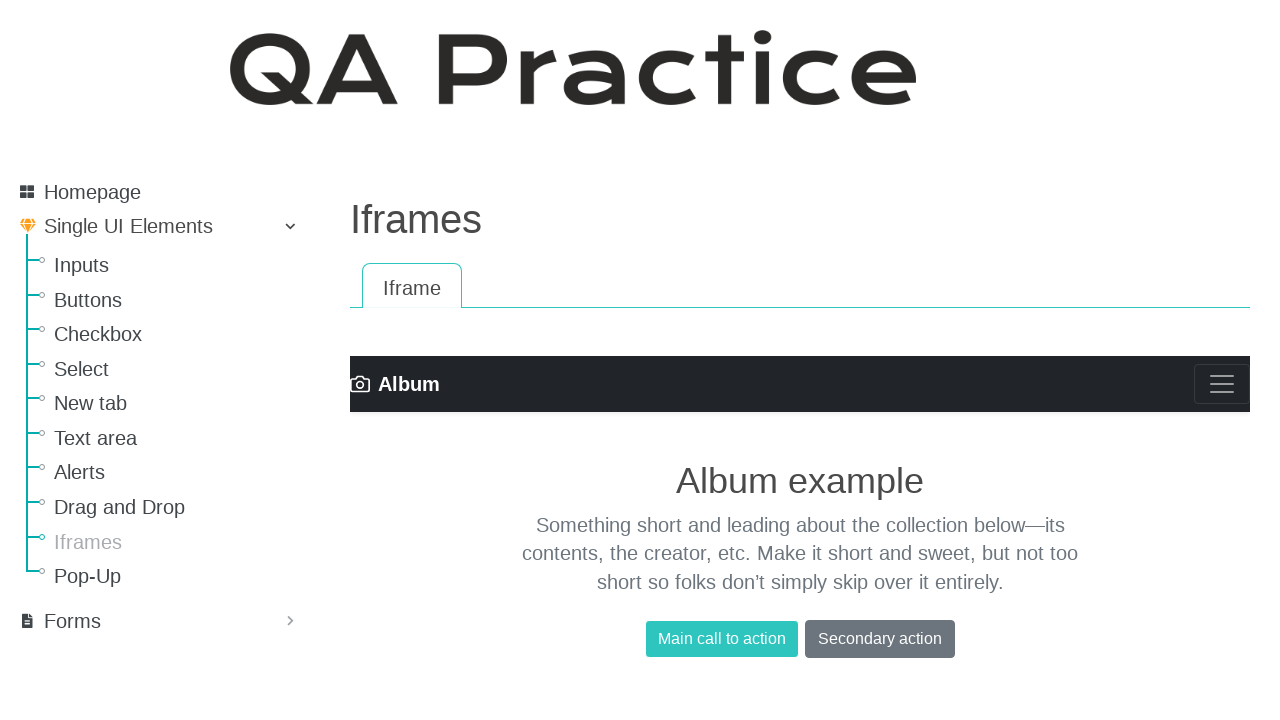